Tests dynamic dropdown functionality on SpiceJet flight booking page by selecting Bengaluru as the origin city and Pune as the destination city.

Starting URL: https://www.spicejet.com/

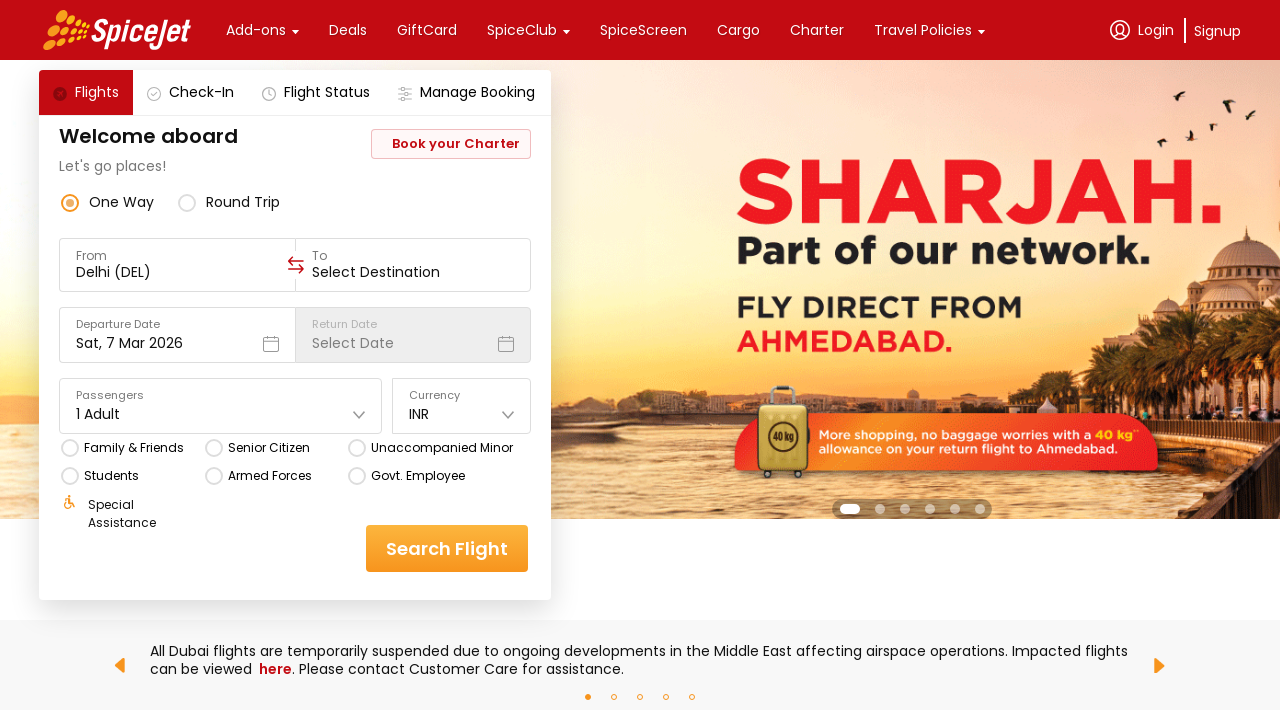

Clicked on origin city dropdown field to open it at (177, 265) on xpath=//*[@id='main-container']/div/div[1]/div[3]/div[2]/div[3]/div/div[1]/div
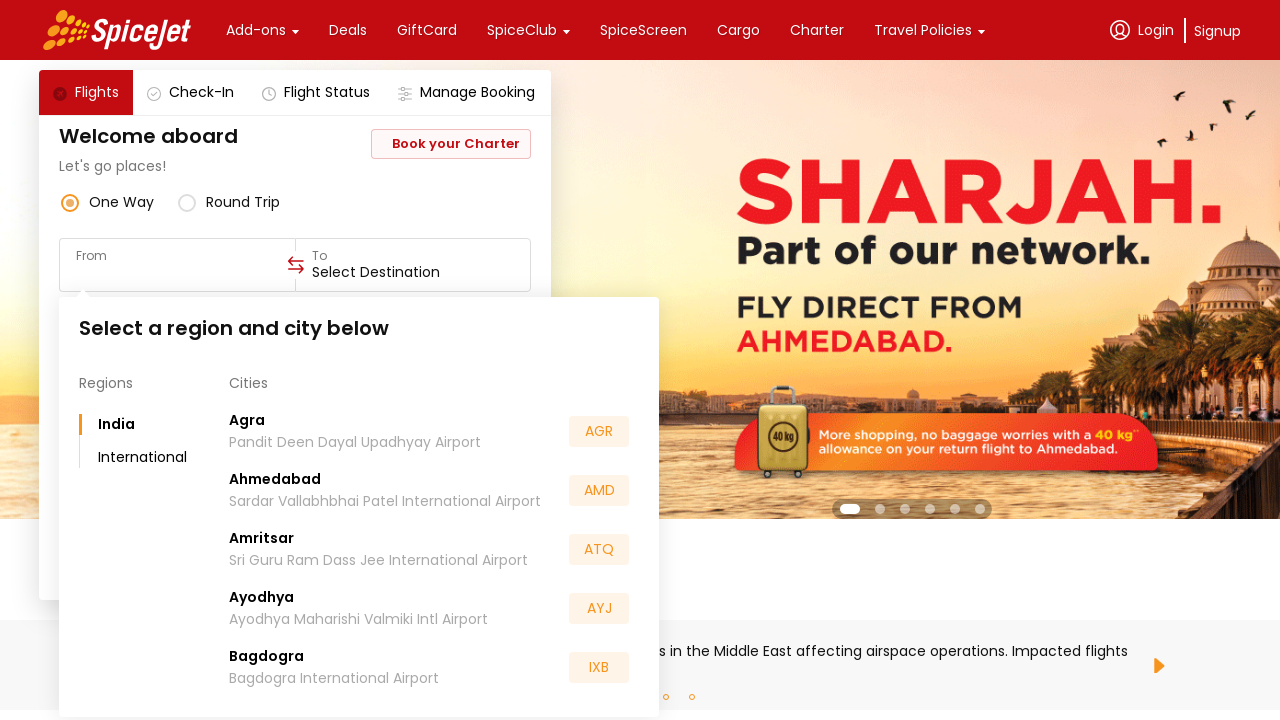

Waited for Bengaluru option to appear in dropdown
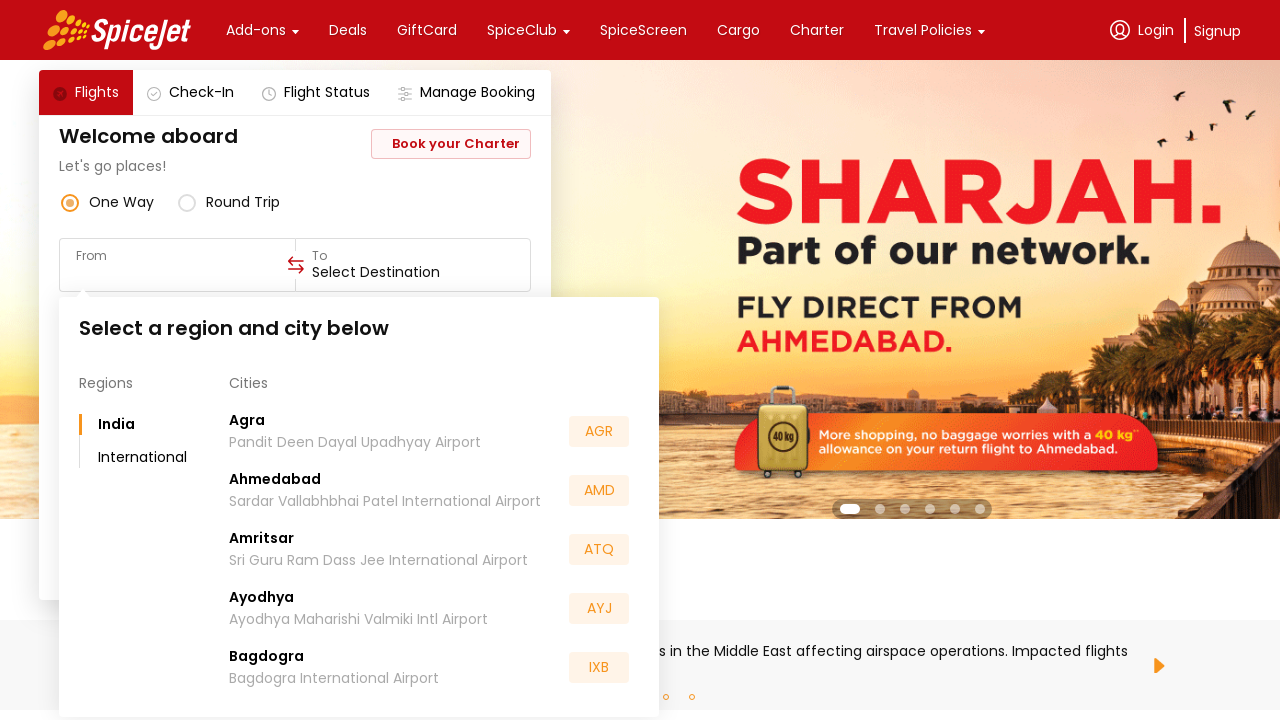

Selected Bengaluru as the origin city at (266, 552) on xpath=//div[@class='css-1dbjc4n r-18u37iz']//div[text()='Bengaluru']
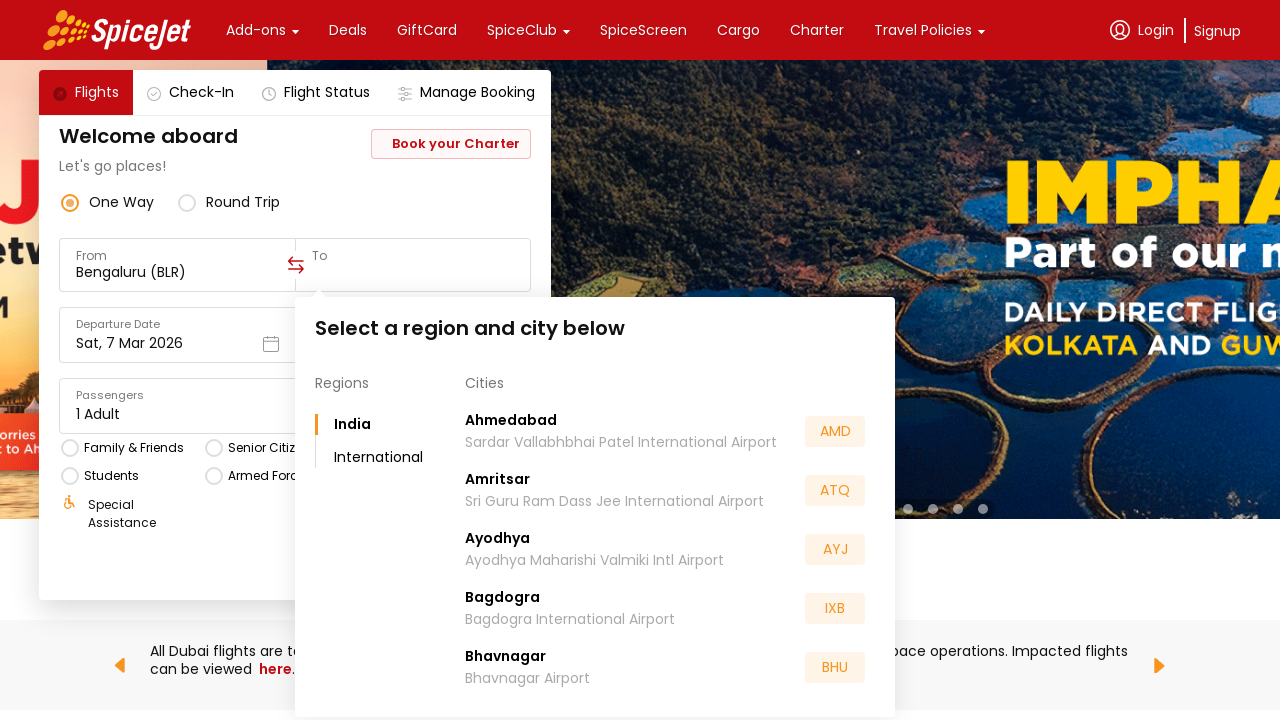

Waited 2 seconds for destination dropdown to be ready
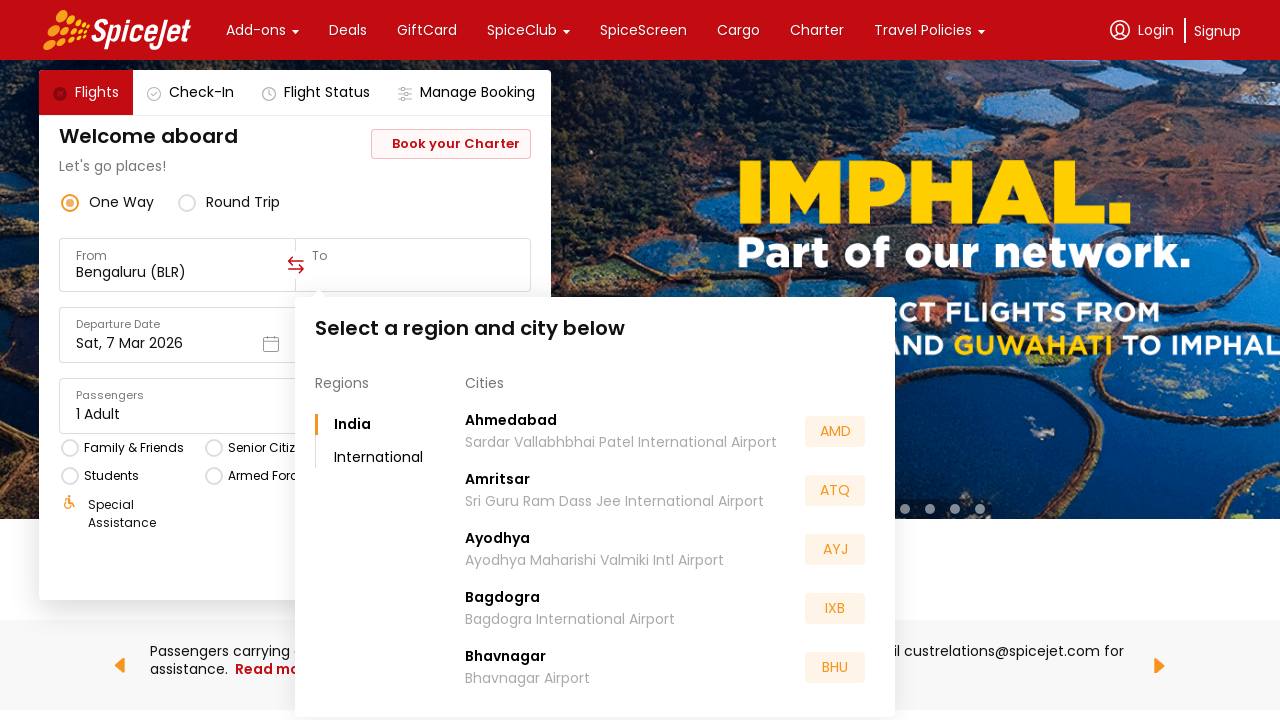

Selected Pune as the destination city at (483, 552) on xpath=//div[@class='css-1dbjc4n r-18u37iz']//div[text()='Pune']
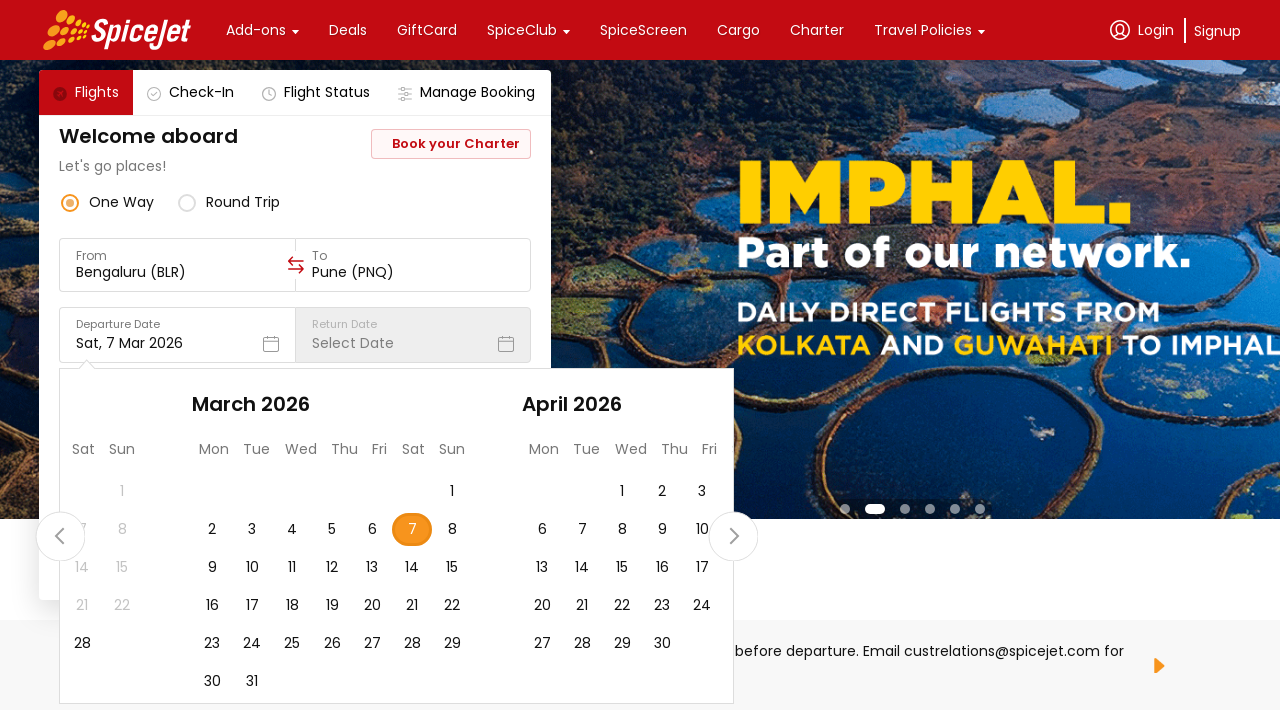

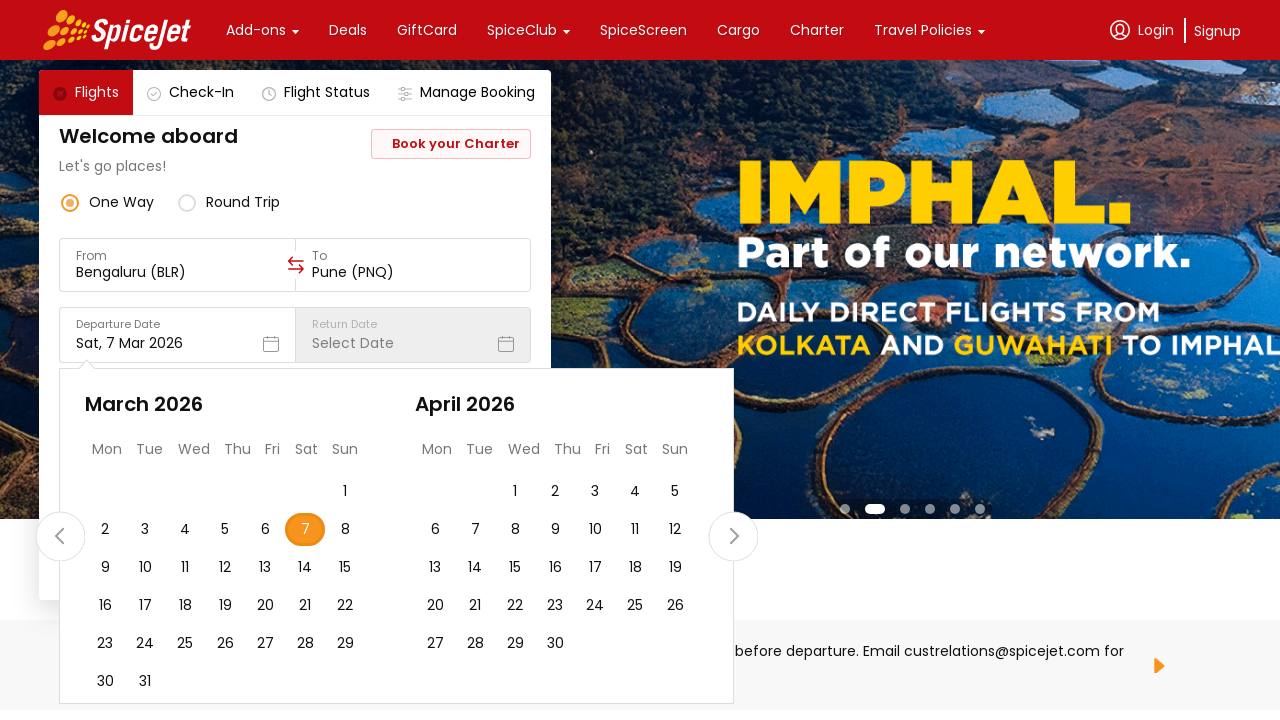